Navigates to the checkboxes page and verifies the initial selection state of both checkboxes

Starting URL: https://the-internet.herokuapp.com/

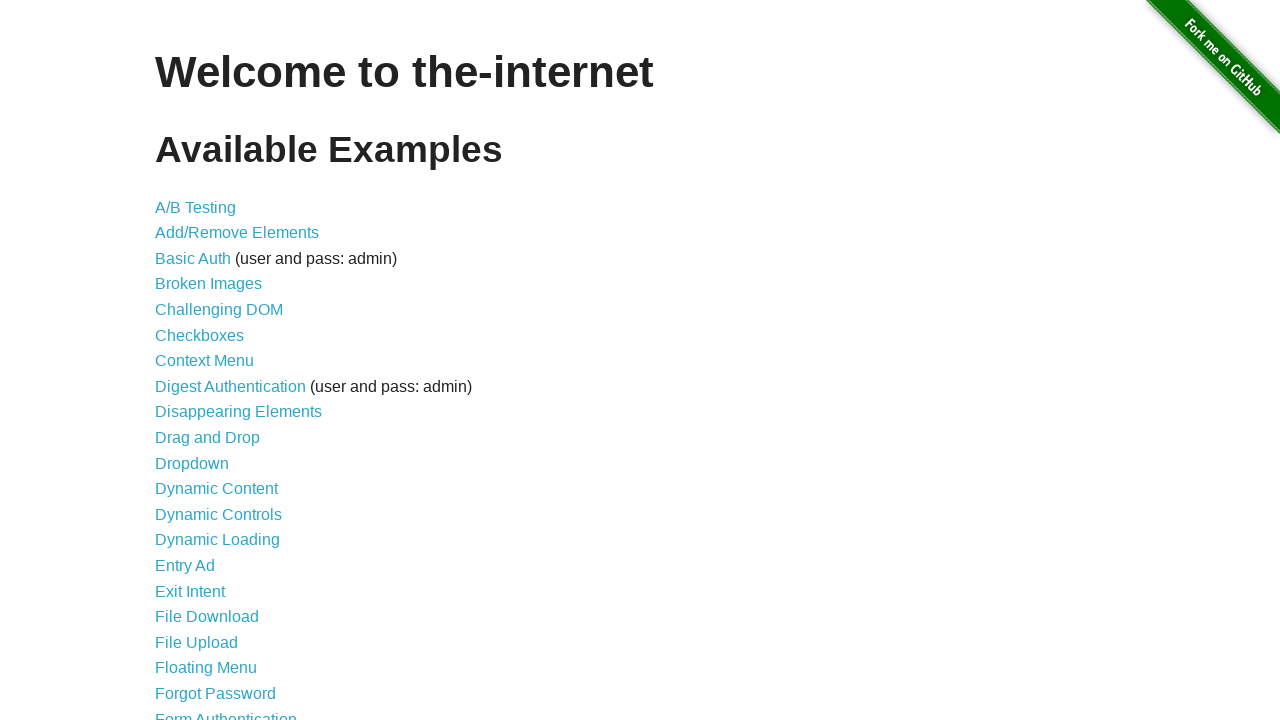

Clicked navigation link to go to Checkboxes page at (200, 335) on xpath=//*[@id='content']/ul/li[6]/a
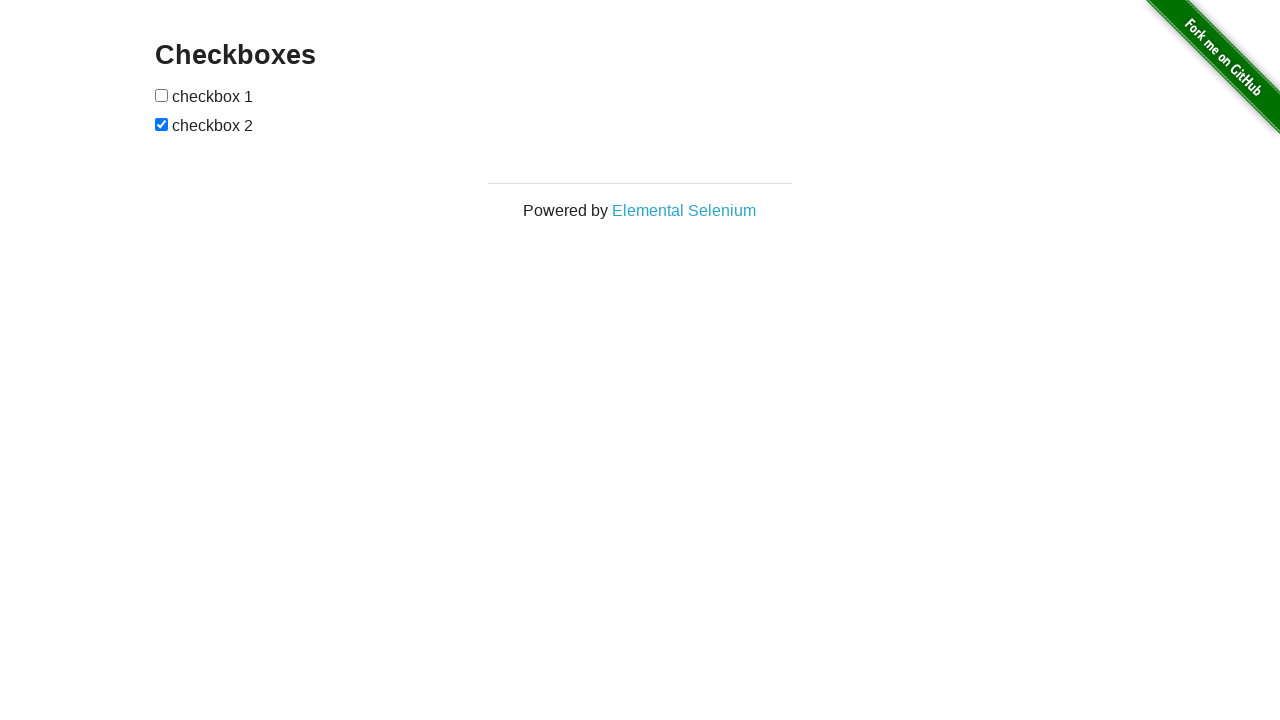

Checkboxes page loaded
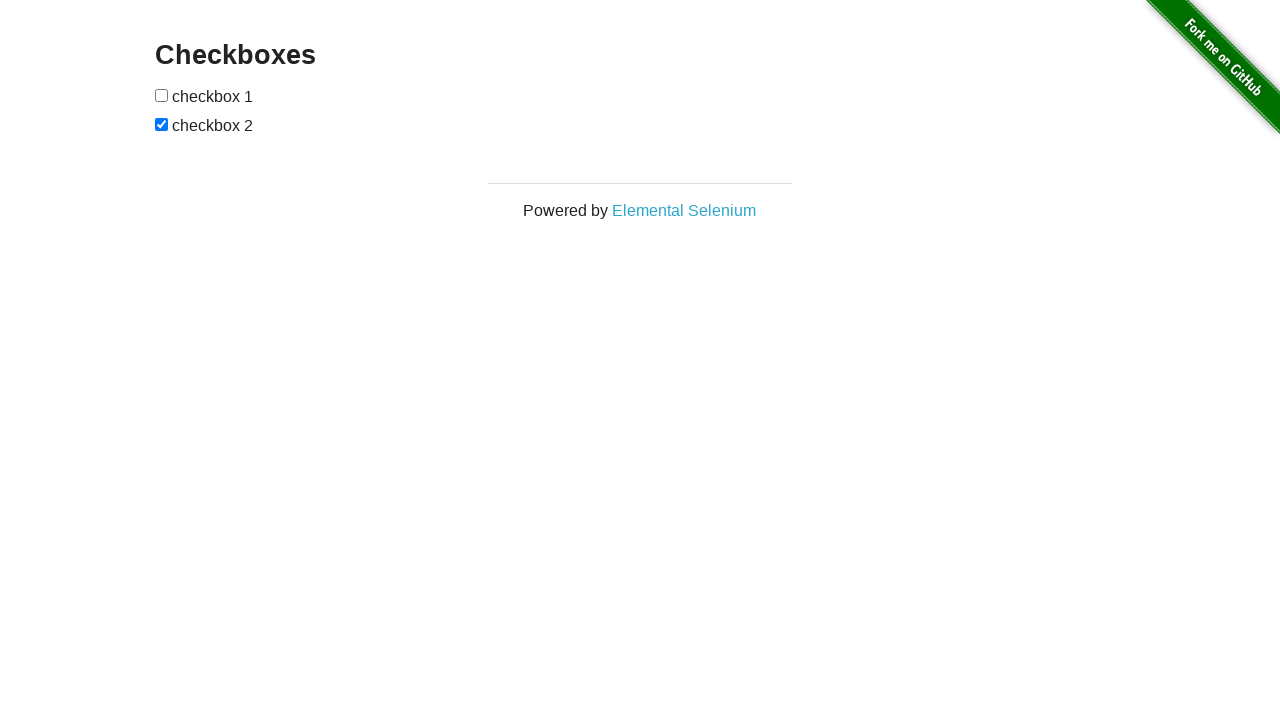

Located first checkbox element
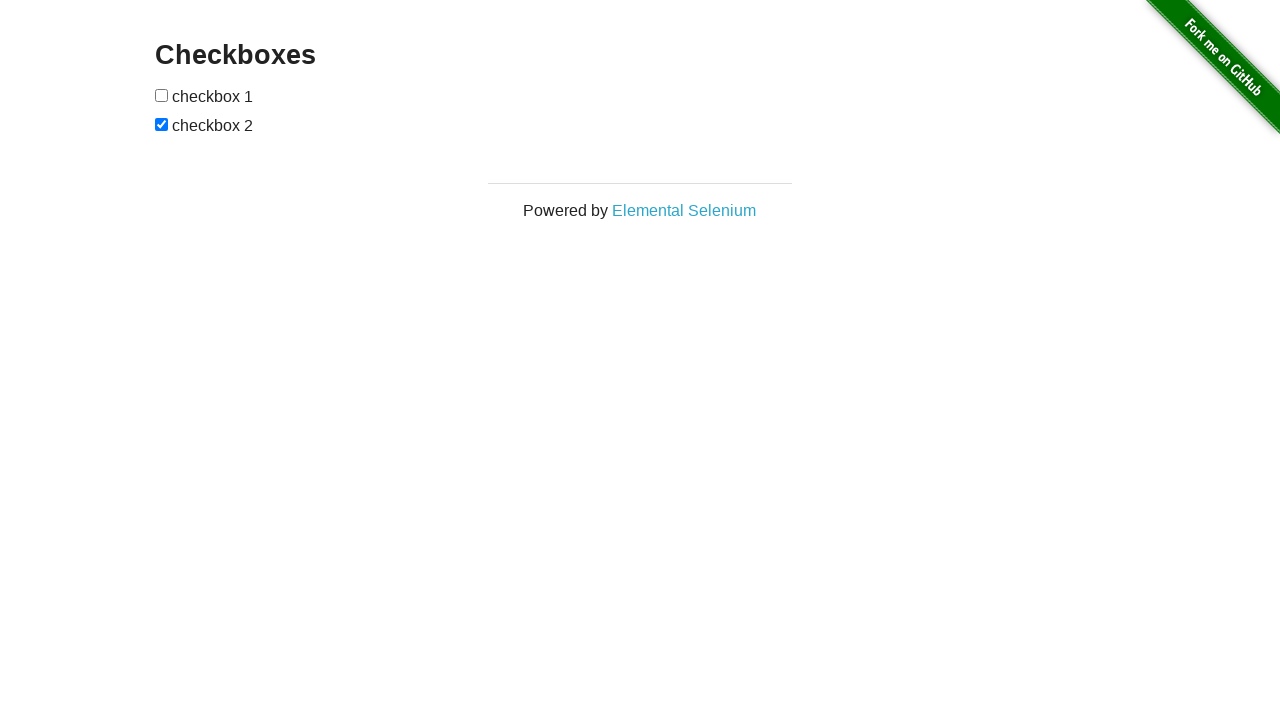

Located second checkbox element
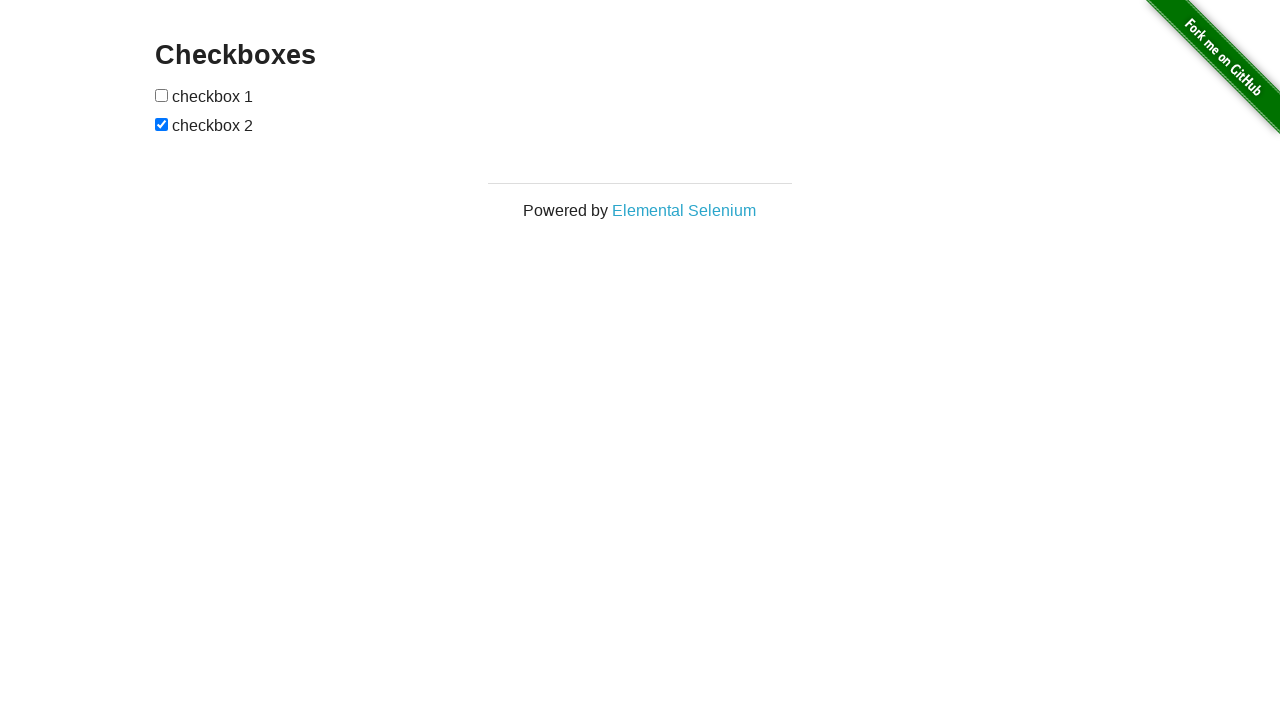

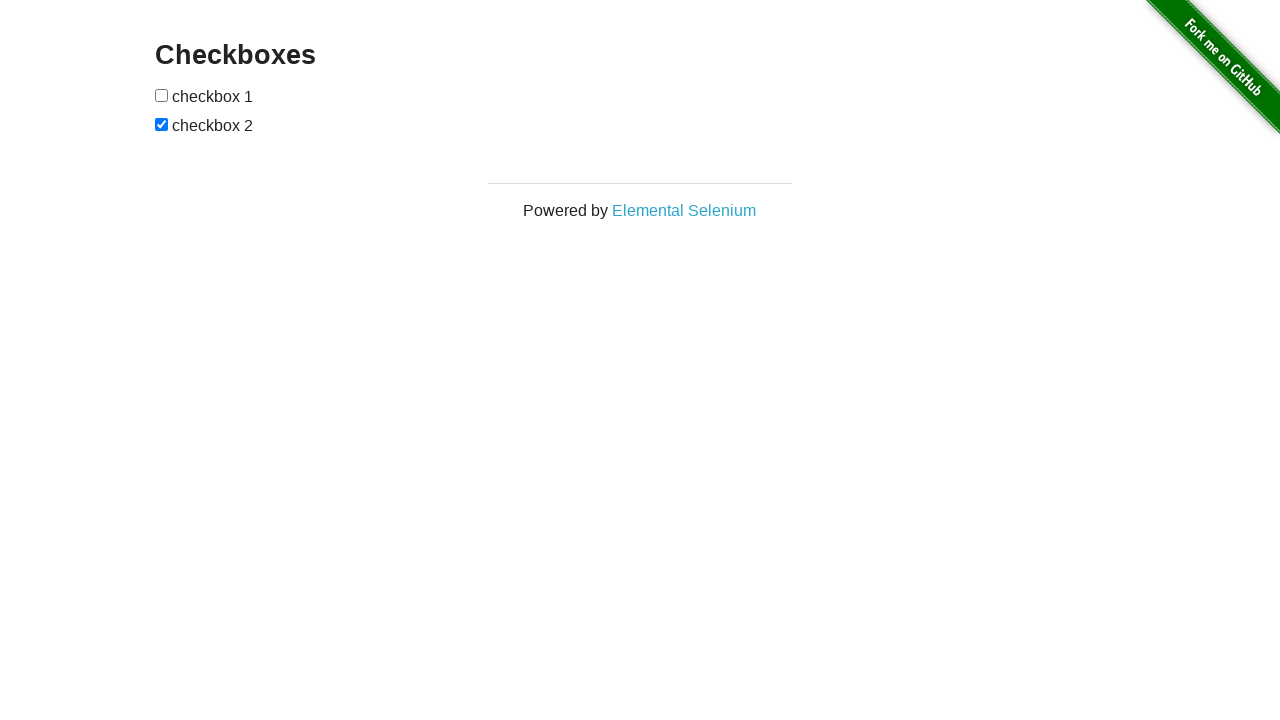